Tests page scrolling functionality by scrolling down, up, and to the bottom of the Flipkart homepage

Starting URL: https://www.flipkart.com/

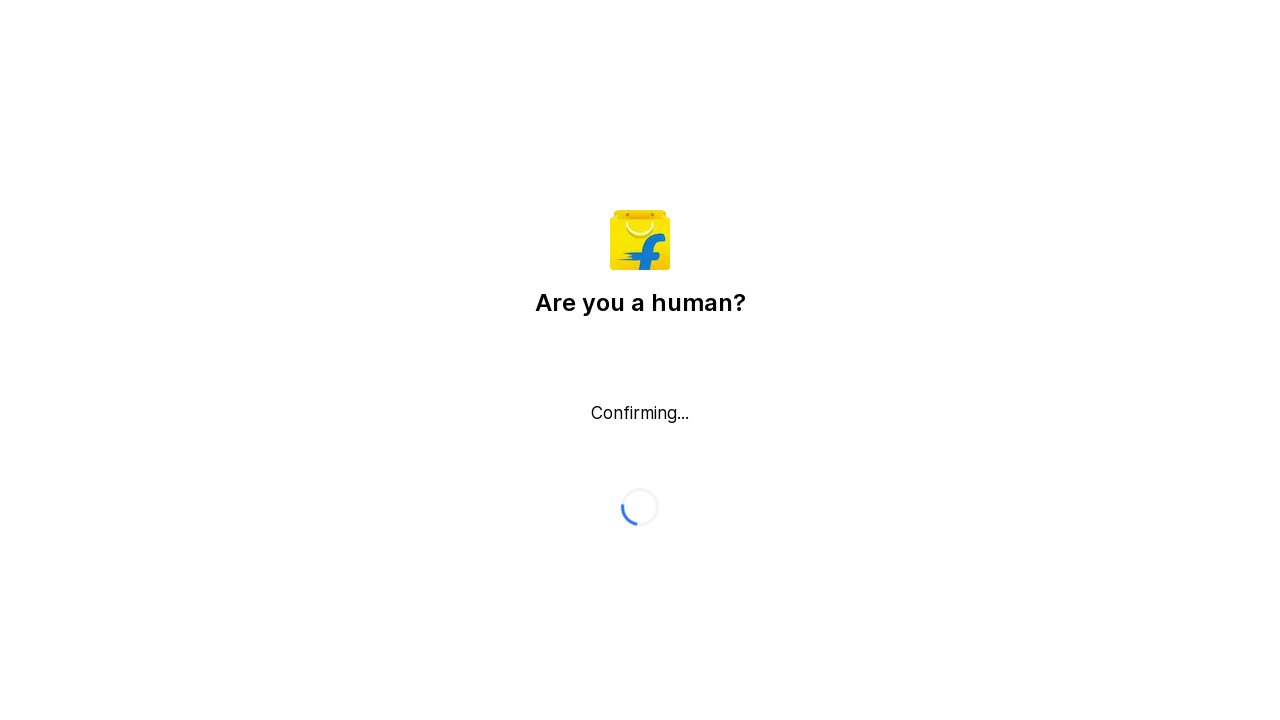

Pressed Escape to close any popups
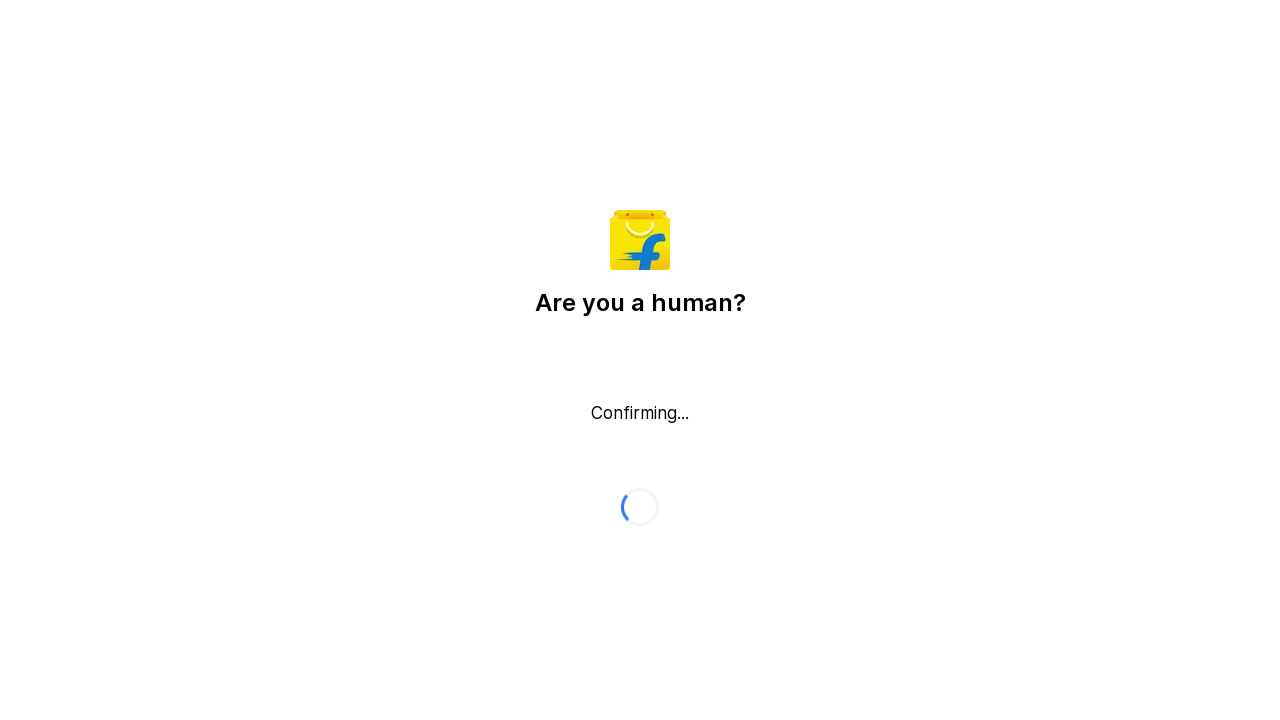

Scrolled down by 2500 pixels
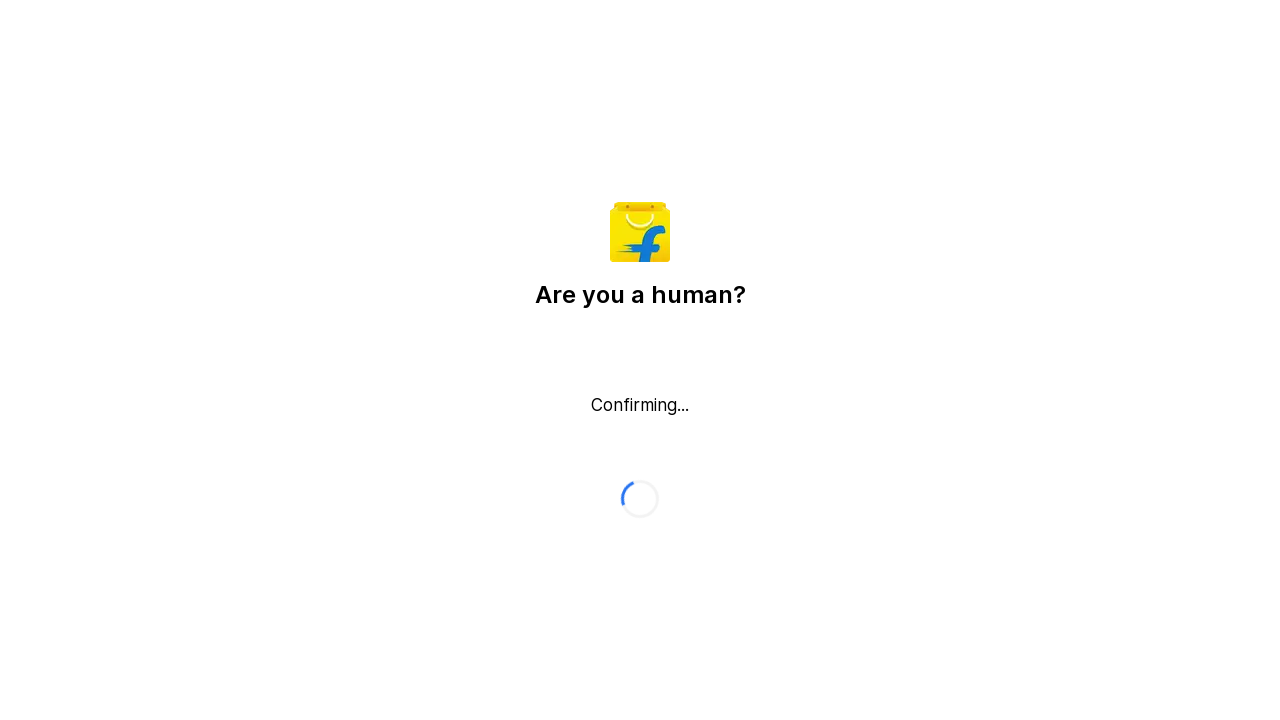

Waited 2 seconds
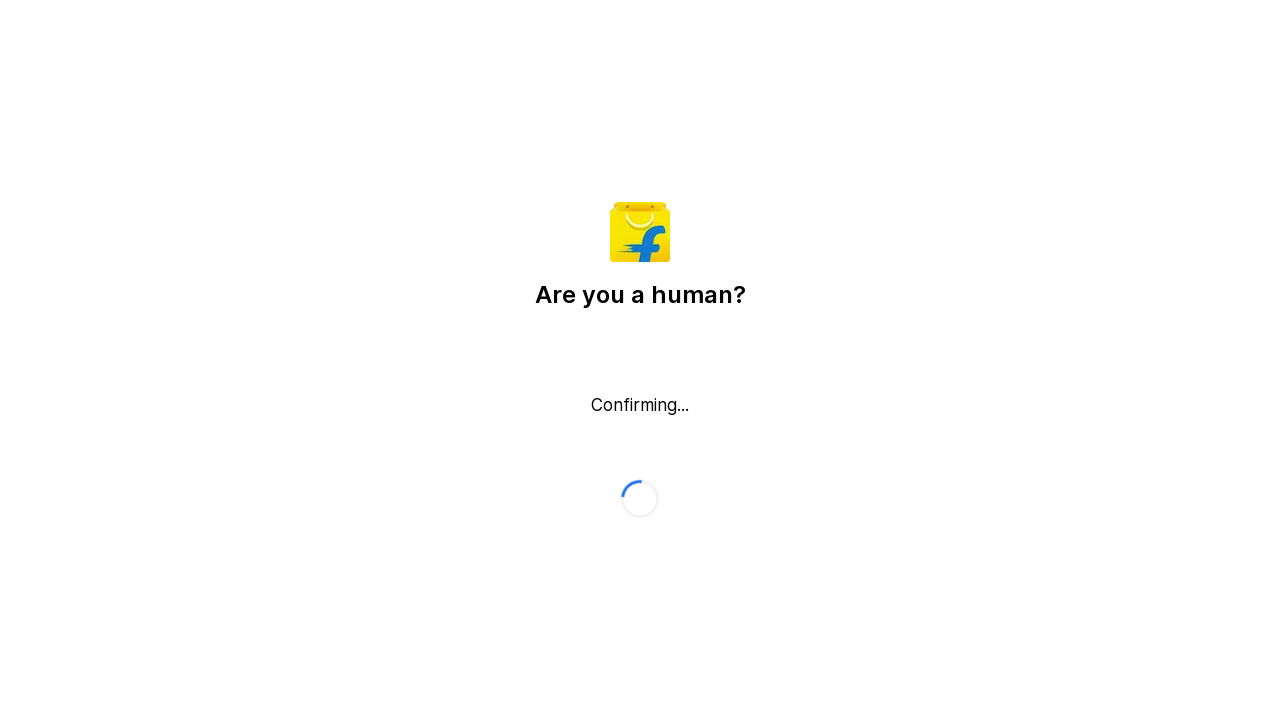

Scrolled back up by 2500 pixels
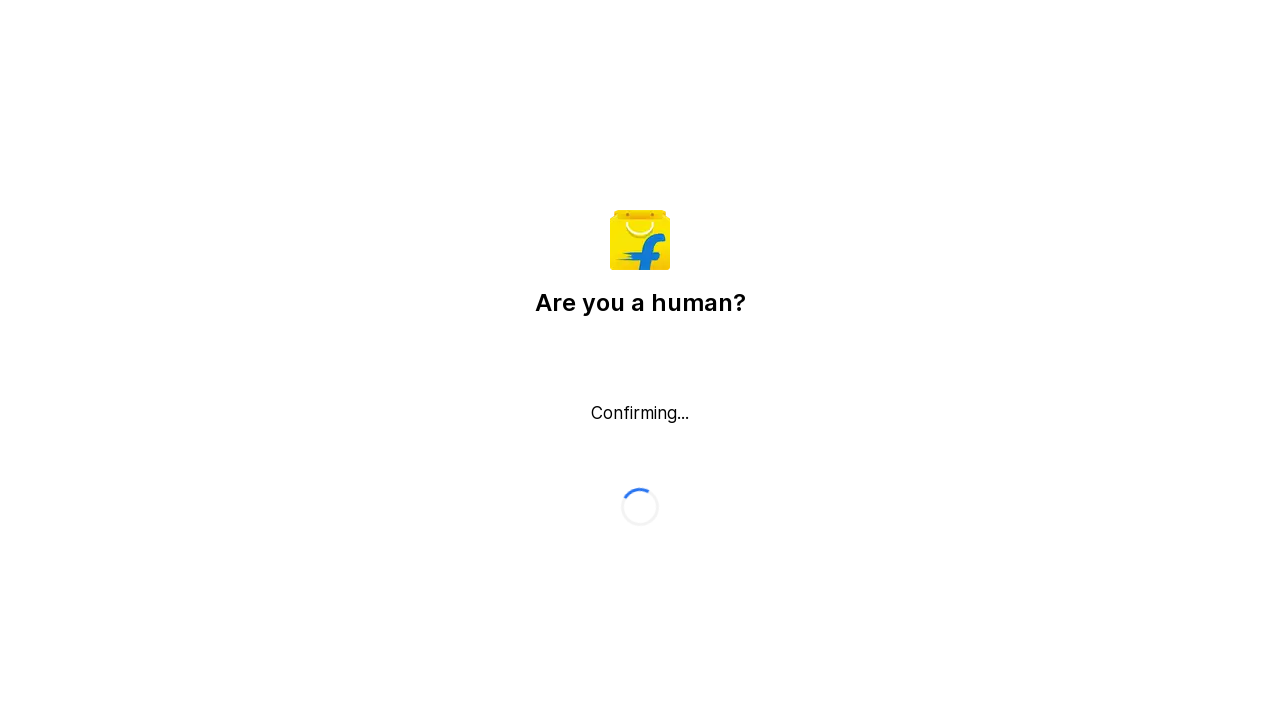

Scrolled to bottom of Flipkart homepage
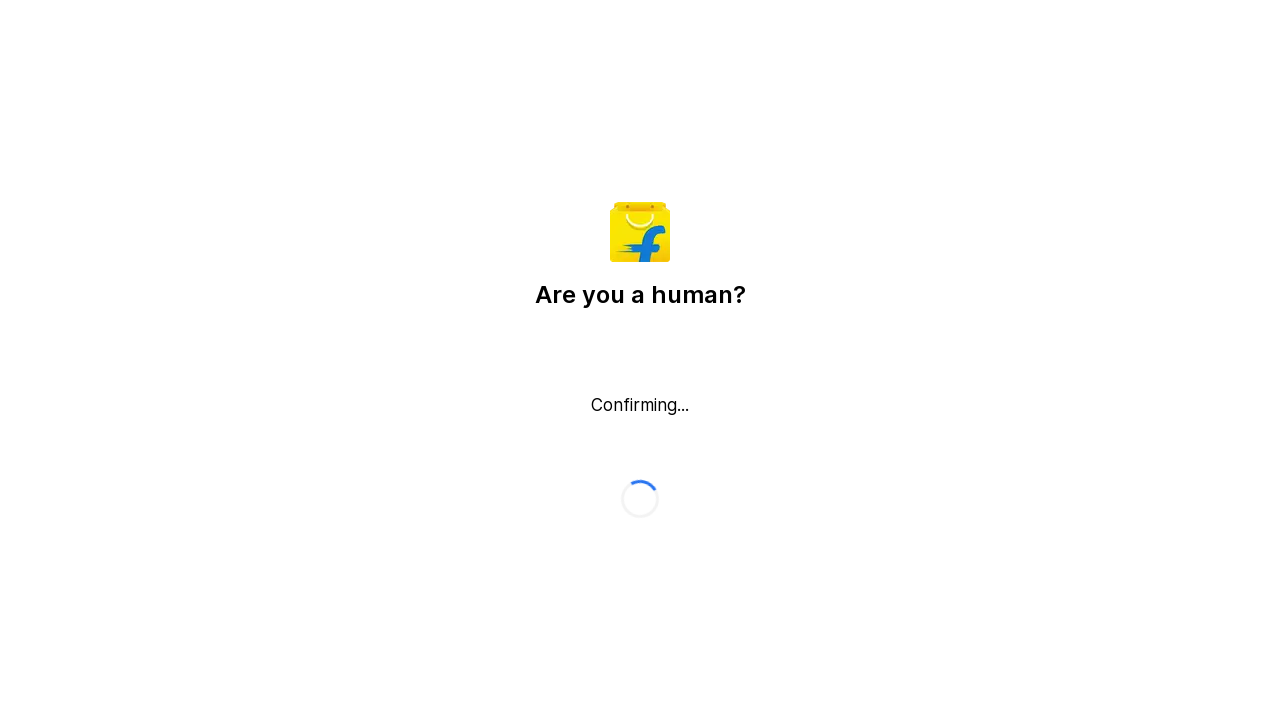

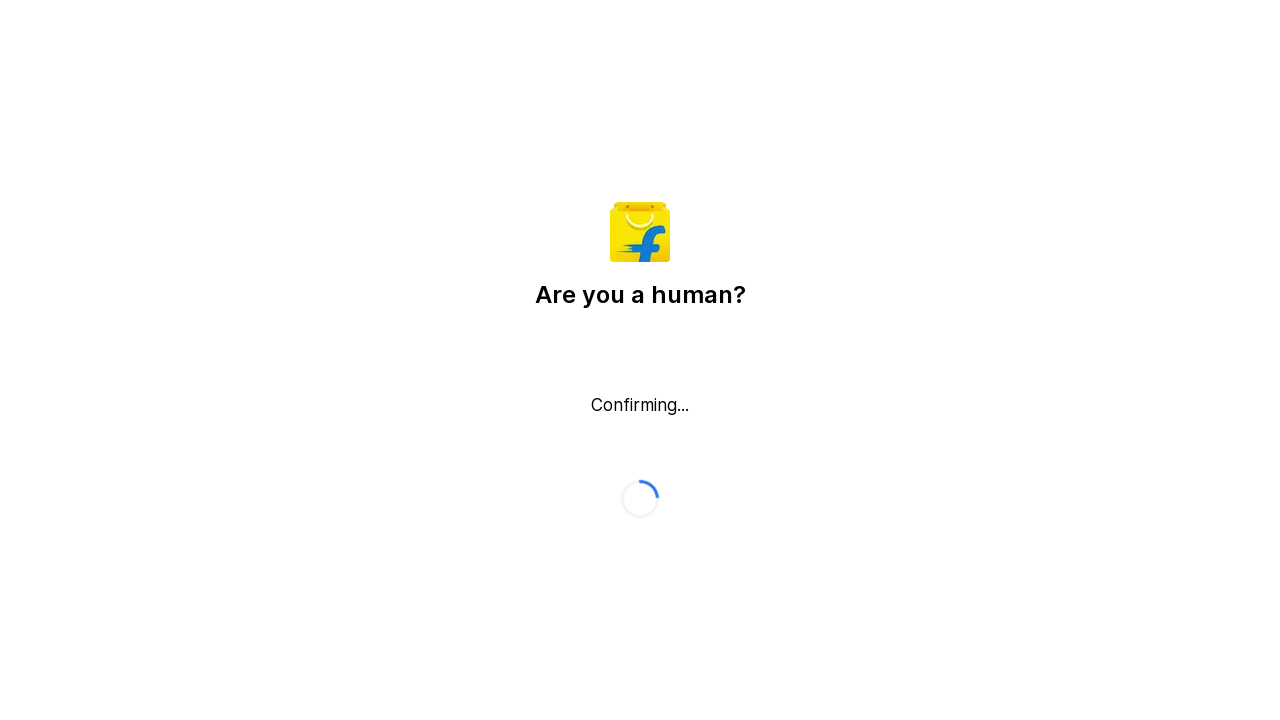